Tests vehicle license plate input with a non-existent region code, verifying that car make and model fields appear for manual entry

Starting URL: https://b2c.pampadu.ru/index.html#49a973bd-2d7c-4b9b-9c28-d986d7757983

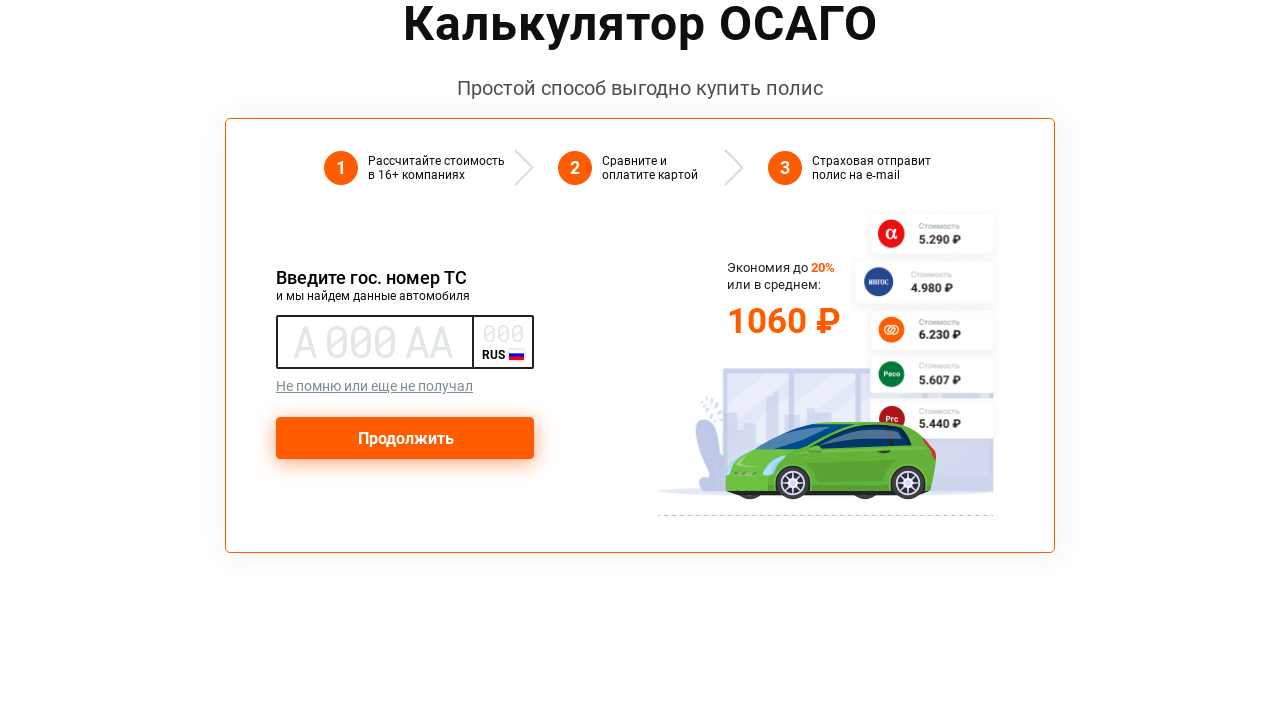

Filled license plate number field with 'Р256РР' on input[class="gos-input-main"]
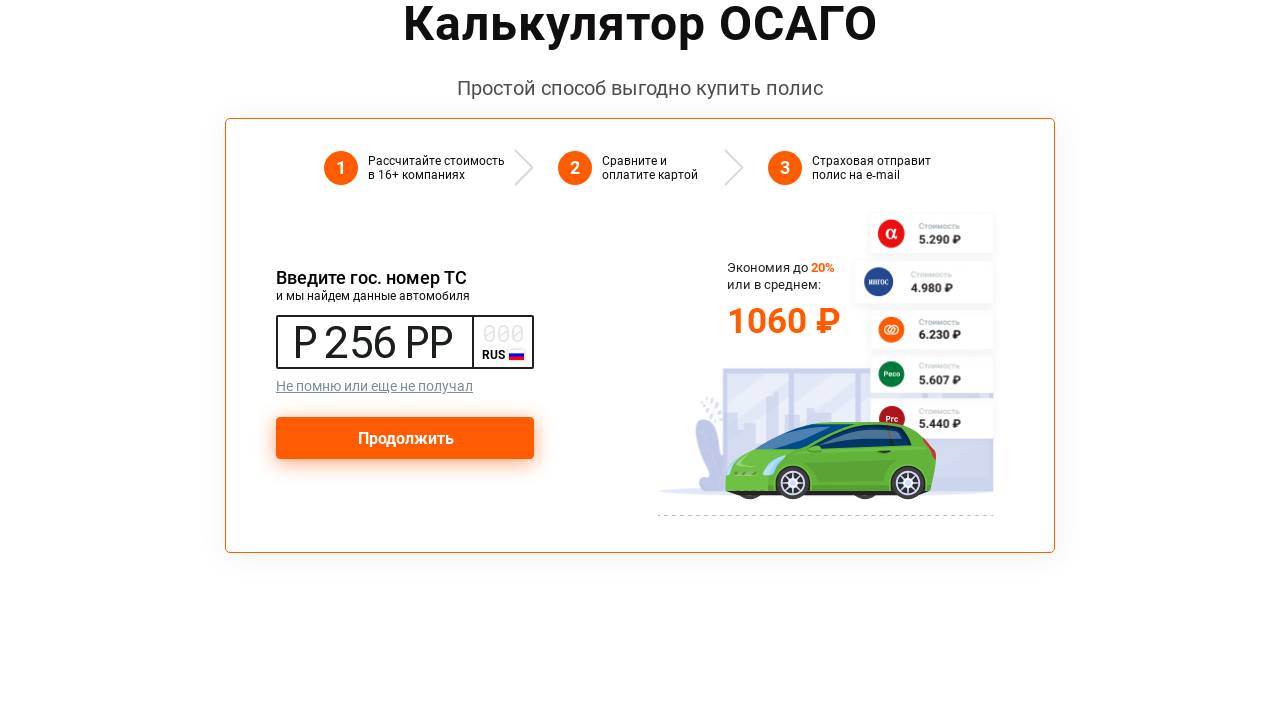

Filled region code field with non-existent code '256' on input[class="gos-input-region"]
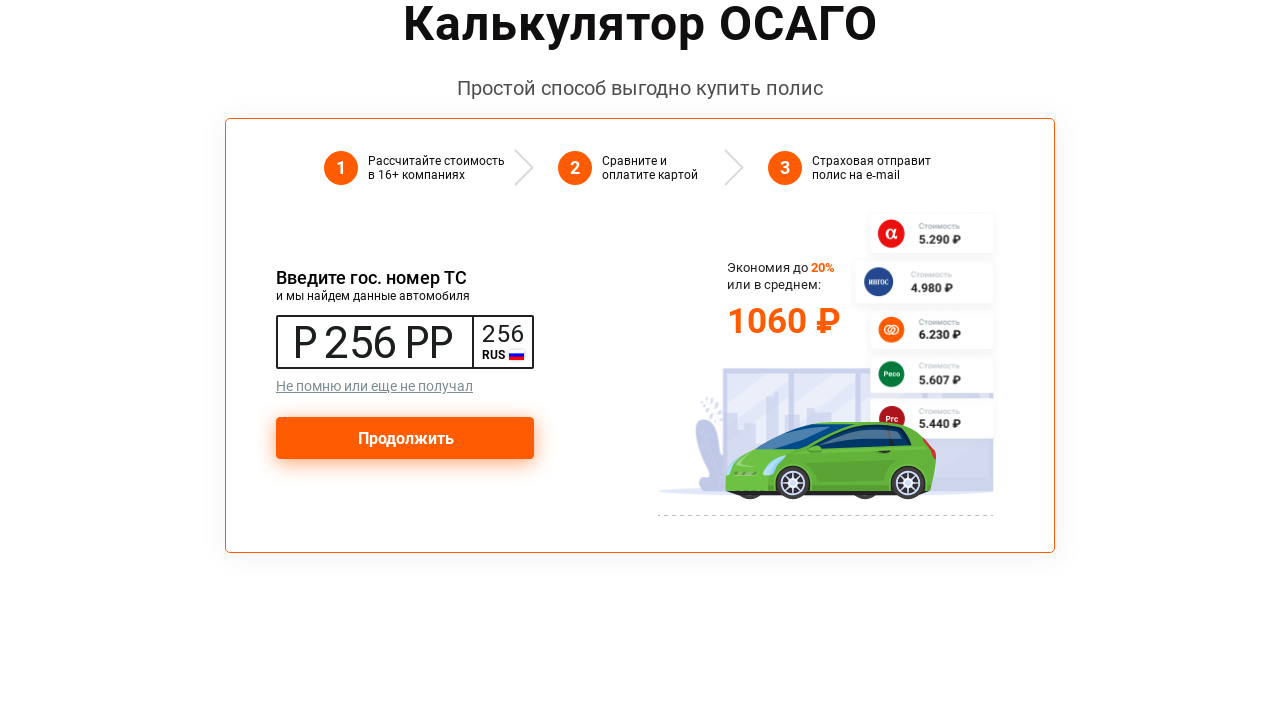

Clicked 'Continue' button to submit license plate with non-existent region code at (405, 438) on button:has-text("Продолжить")
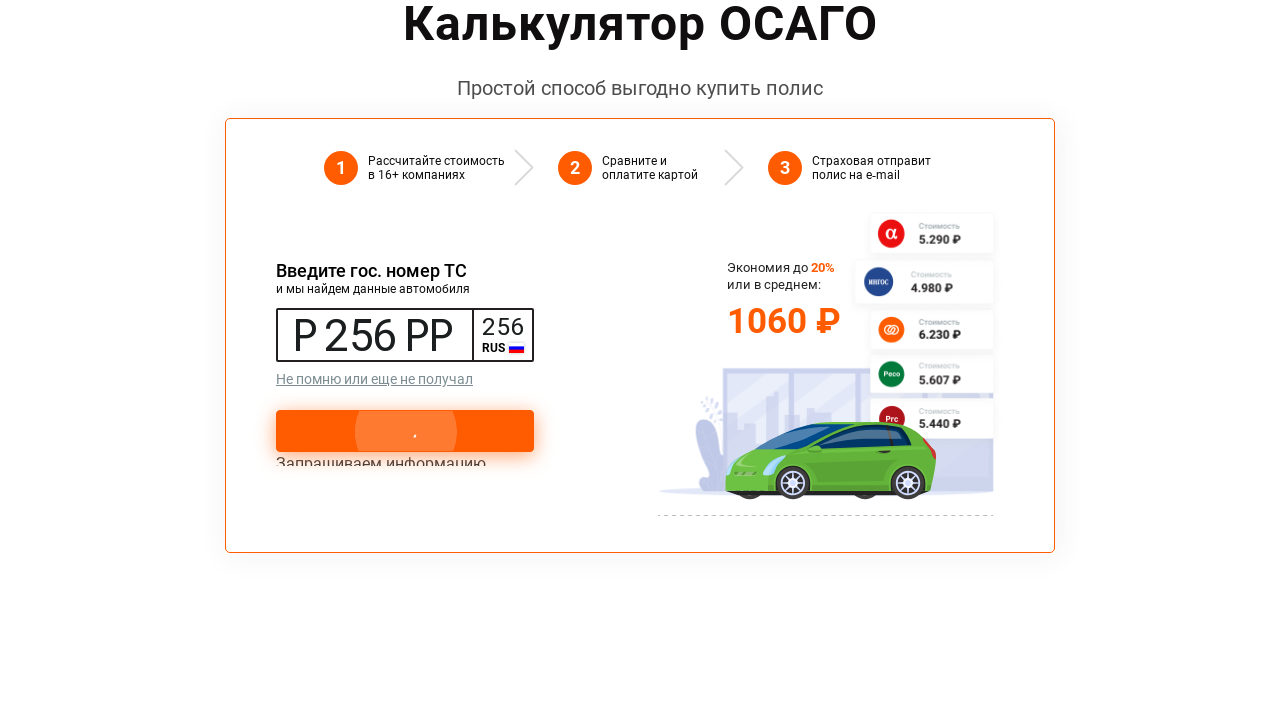

Car make field appeared for manual entry
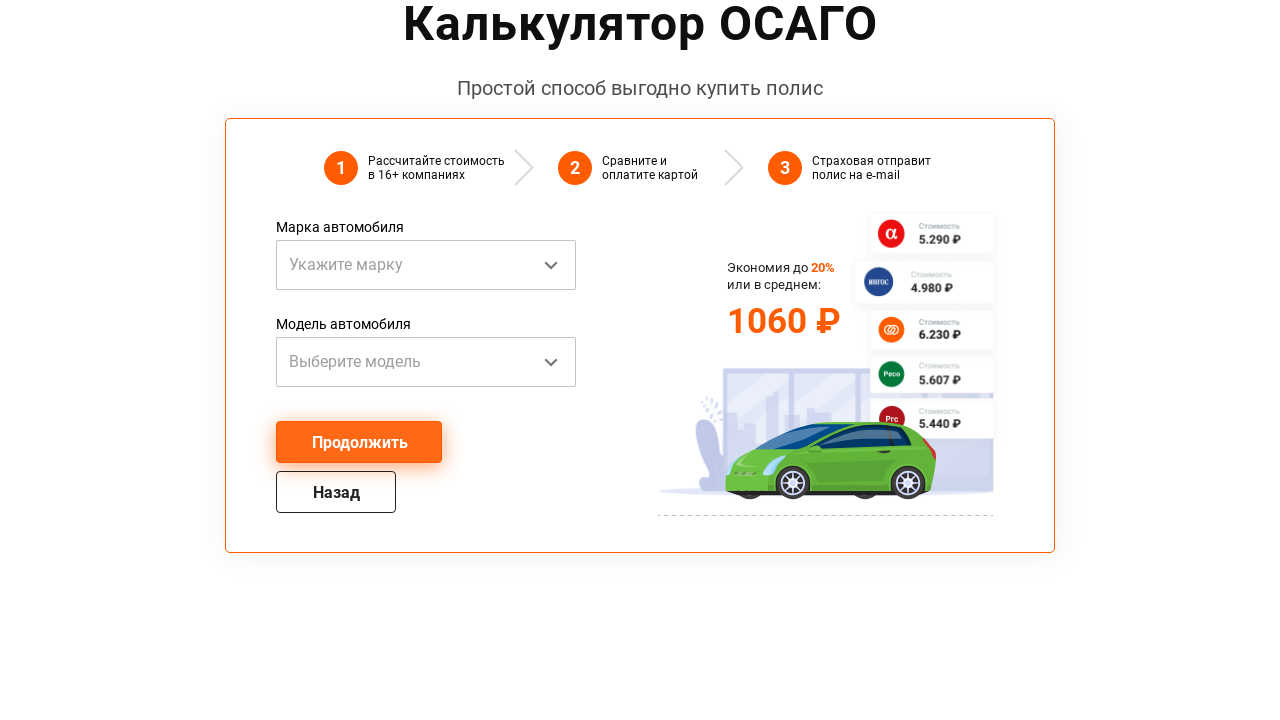

Car model field appeared for manual entry
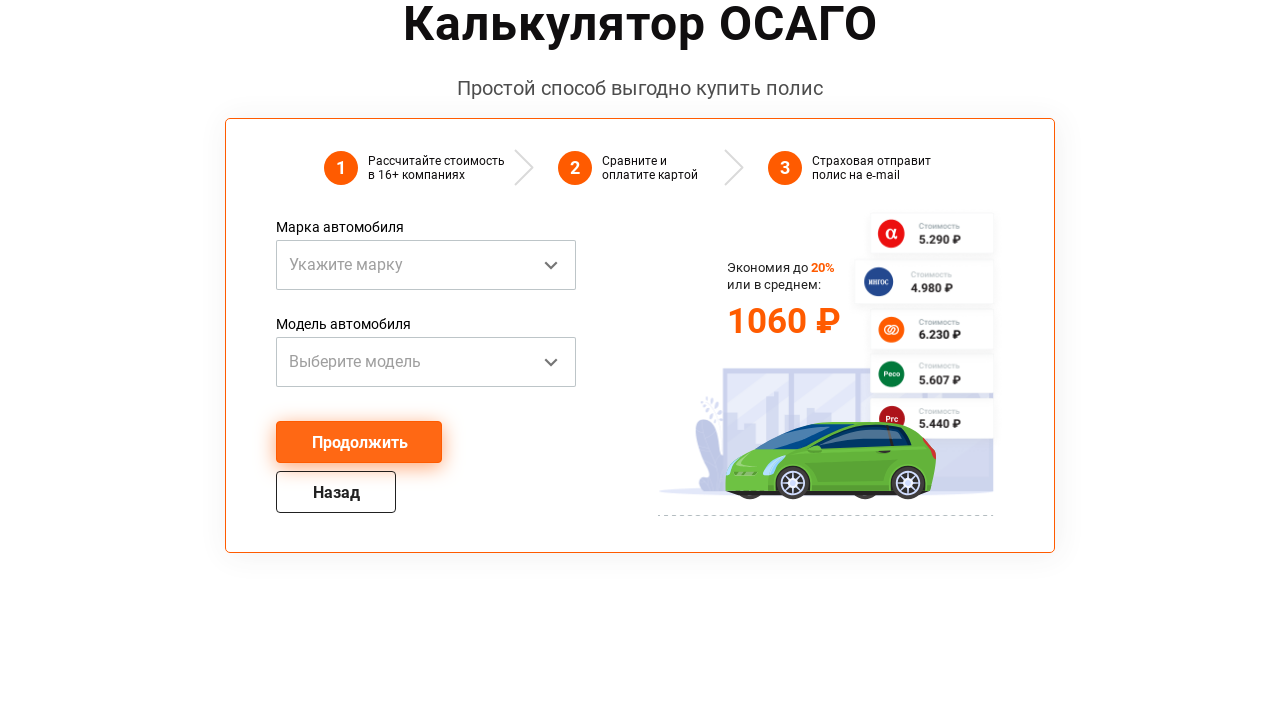

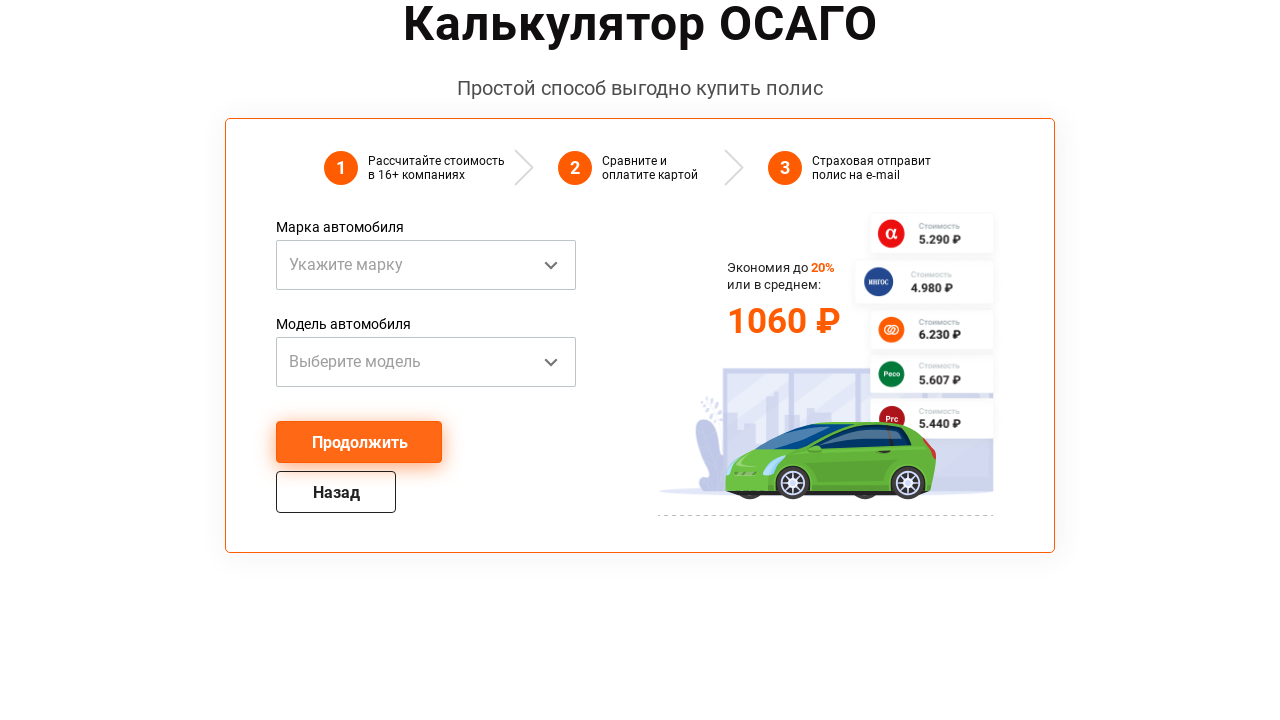